Tests that entering a number below 50 shows the correct error message "Number is too small"

Starting URL: https://kristinek.github.io/site/tasks/enter_a_number

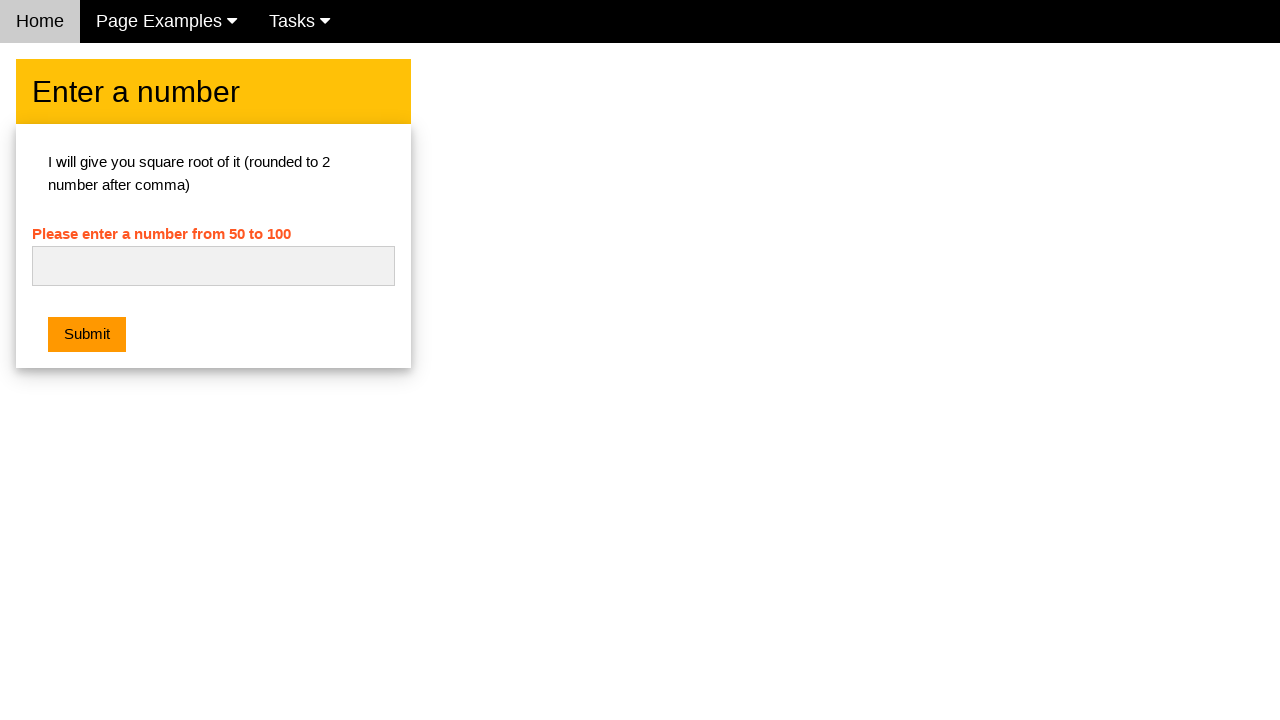

Navigated to the number entry test page
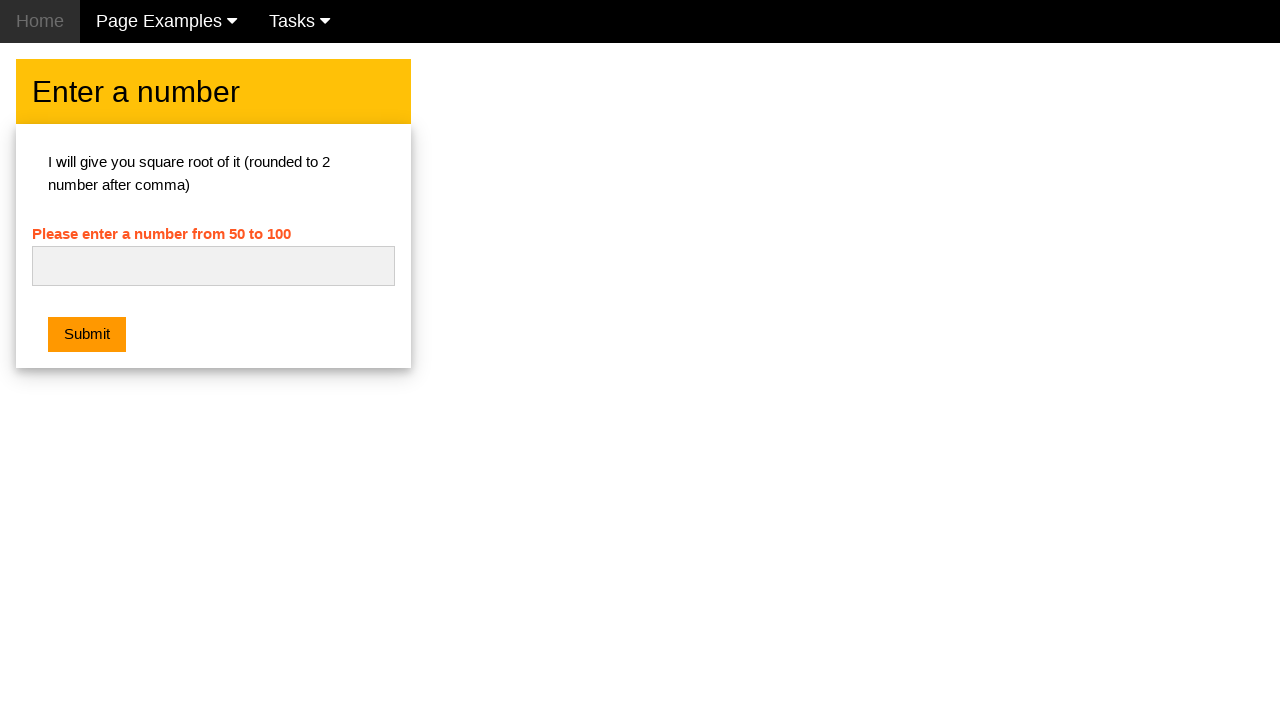

Filled number input field with value '45' (below minimum of 50) on #numb
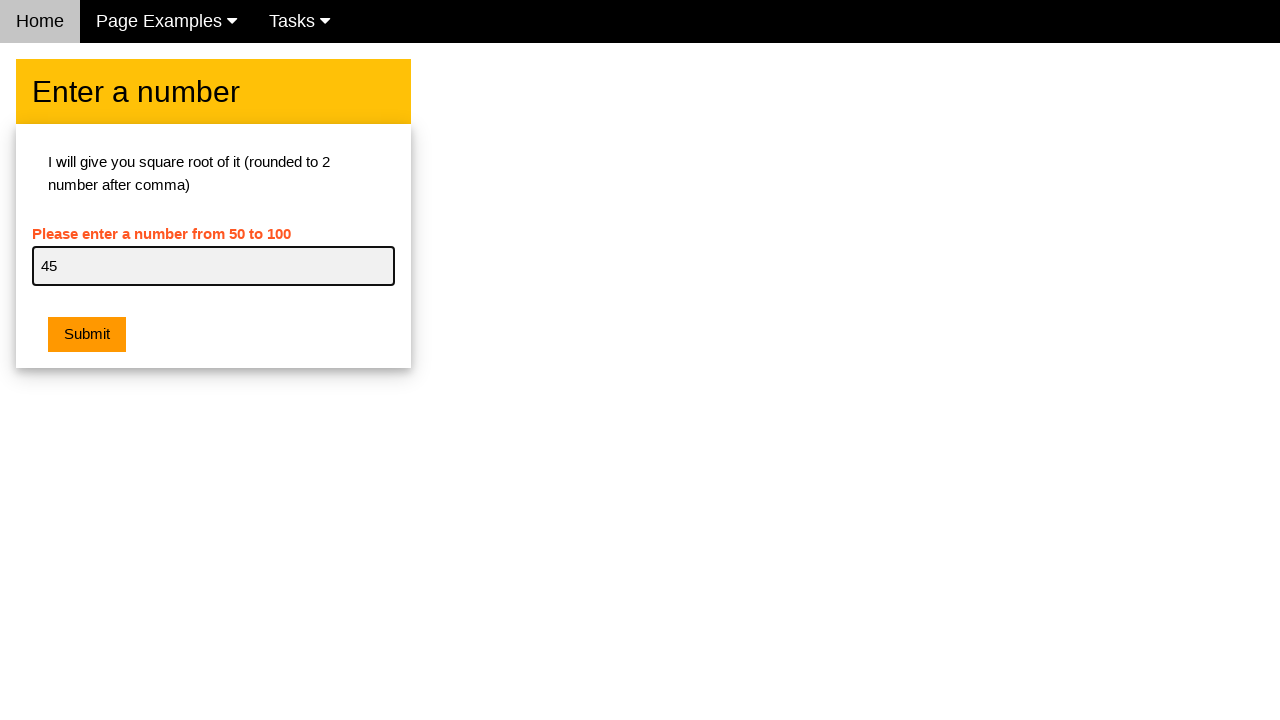

Clicked submit button at (87, 335) on .w3-btn
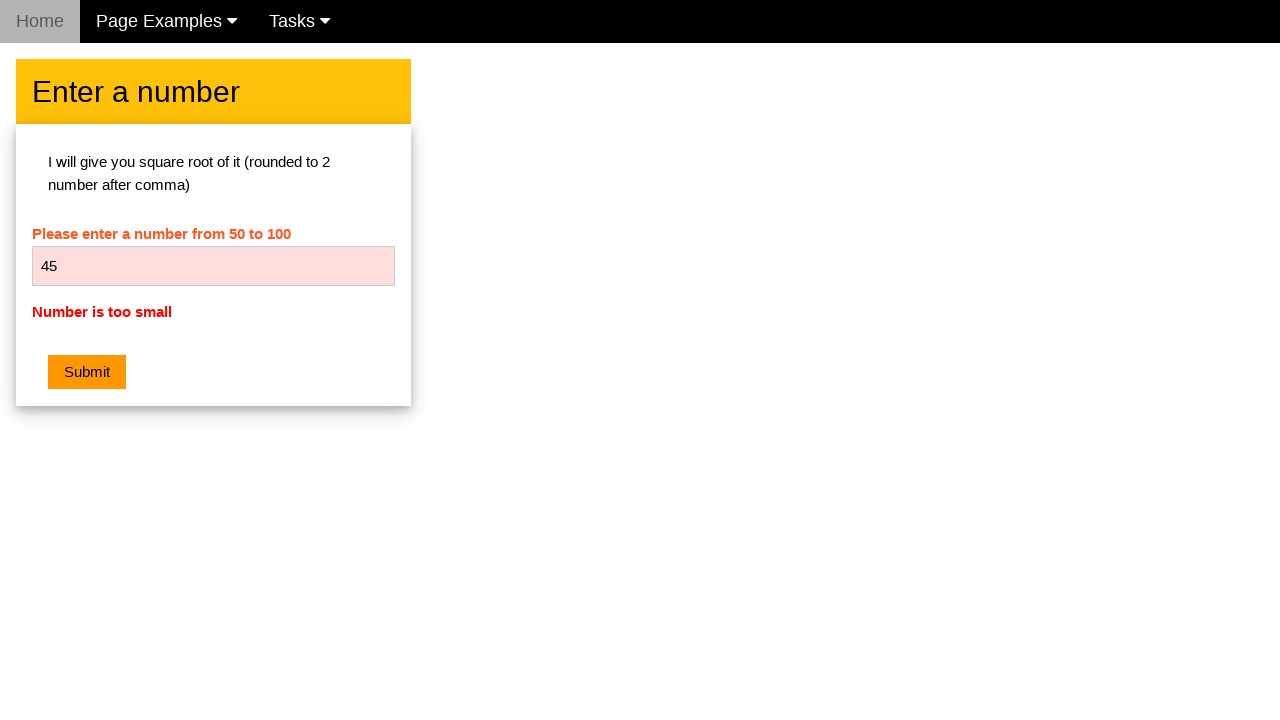

Retrieved error message text content
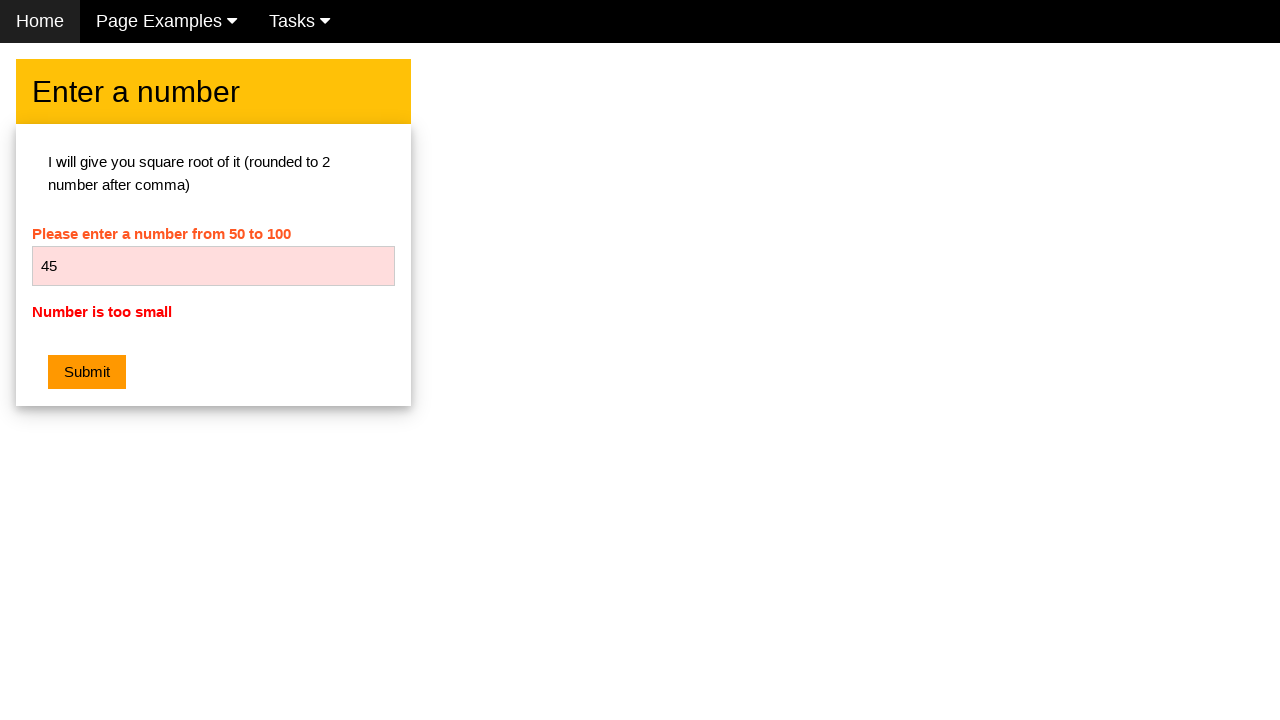

Verified error message displays 'Number is too small'
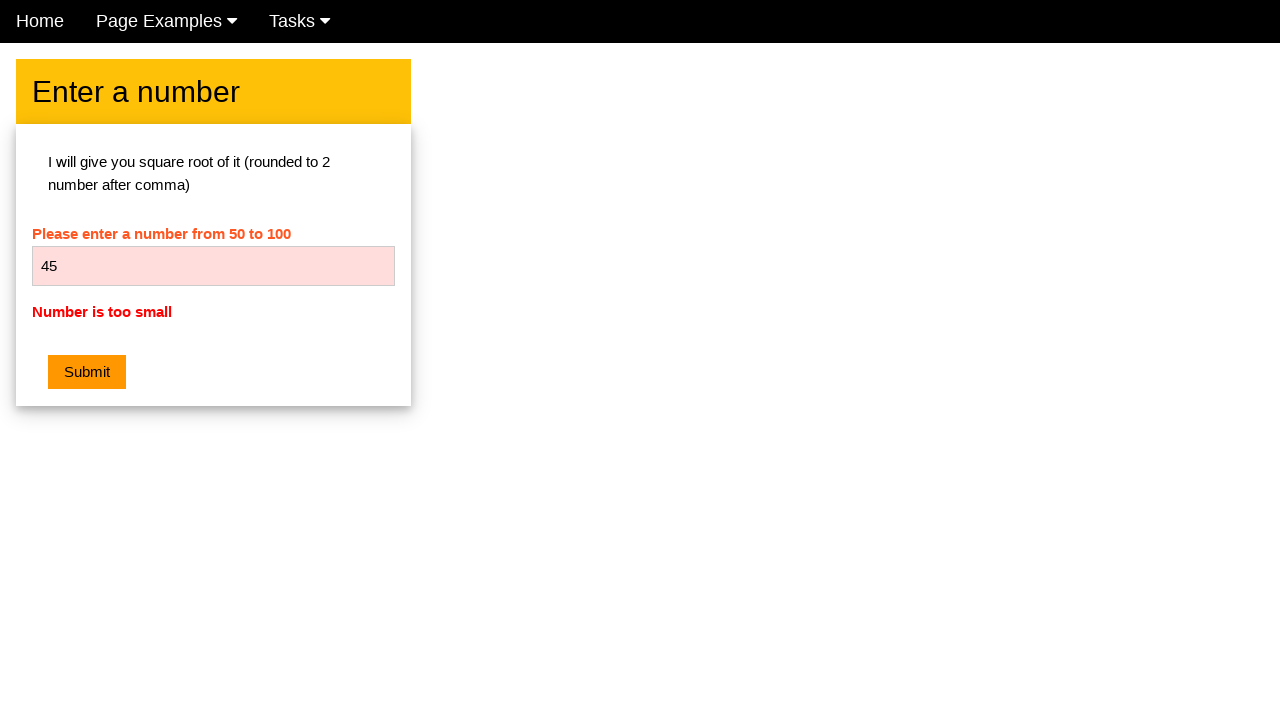

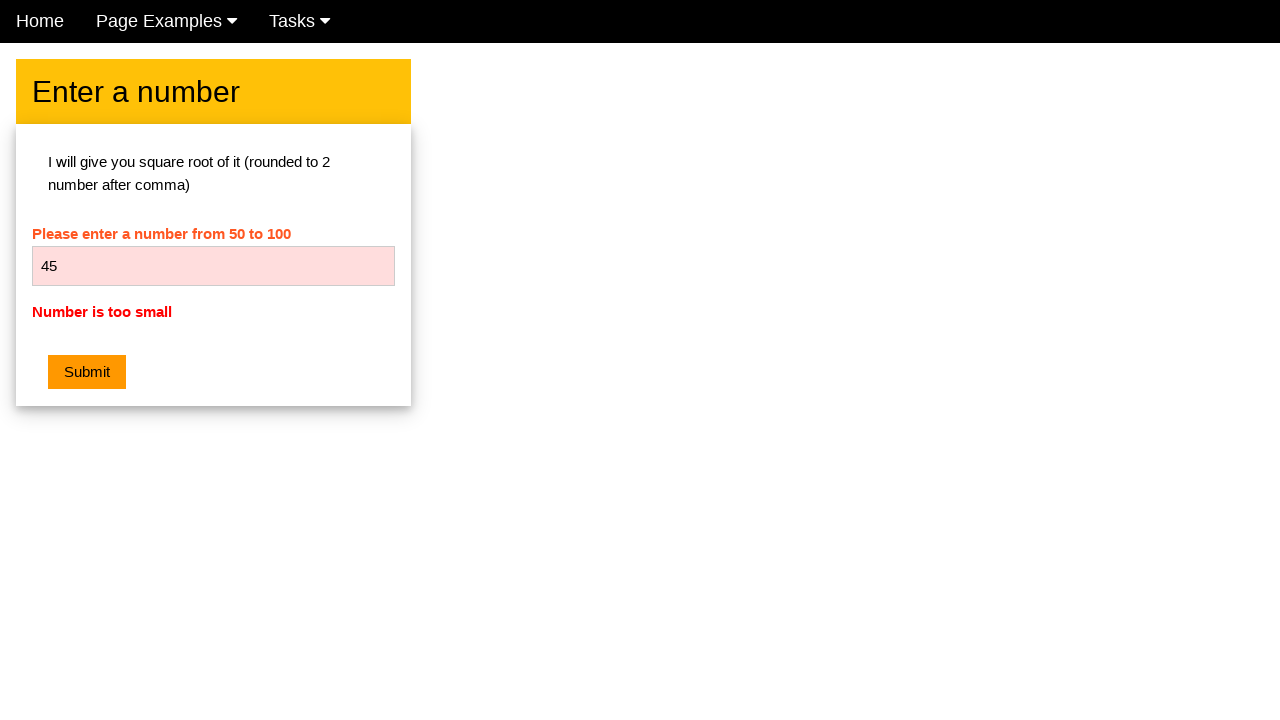